Tests clicking on a 'created' link and verifying the API response status code is 201

Starting URL: https://demoqa.com/links

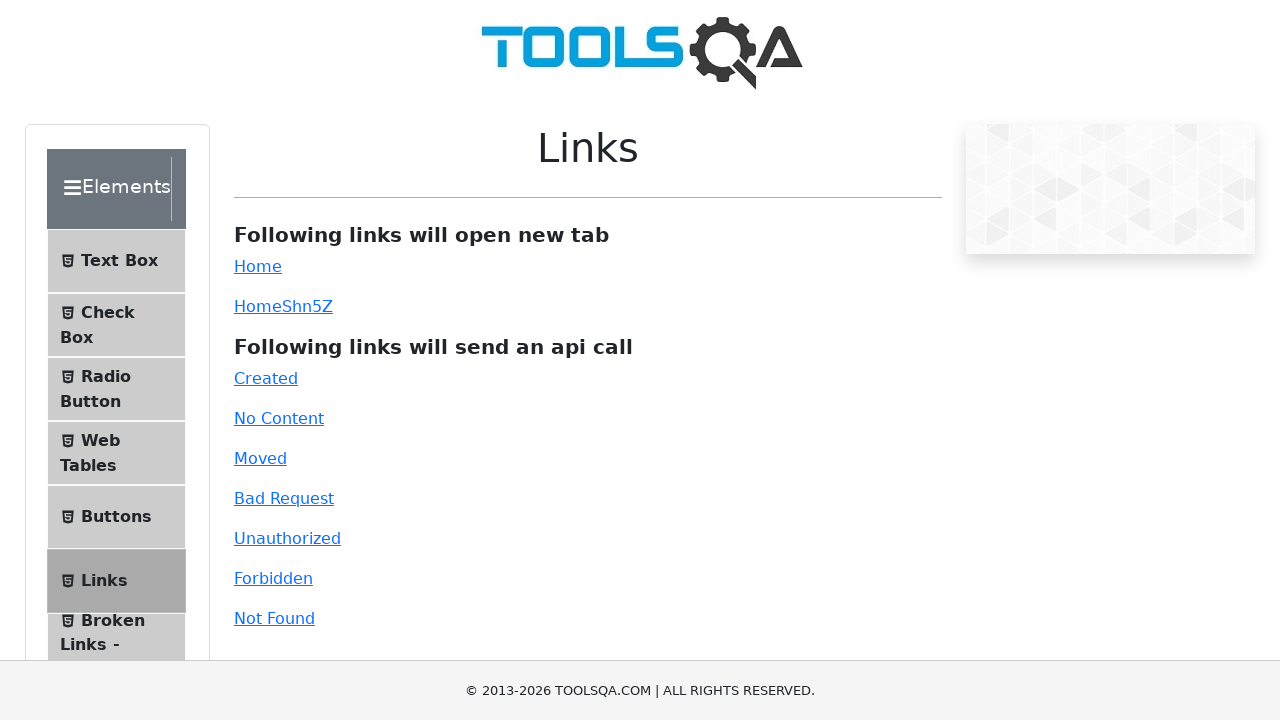

Navigated to https://demoqa.com/links
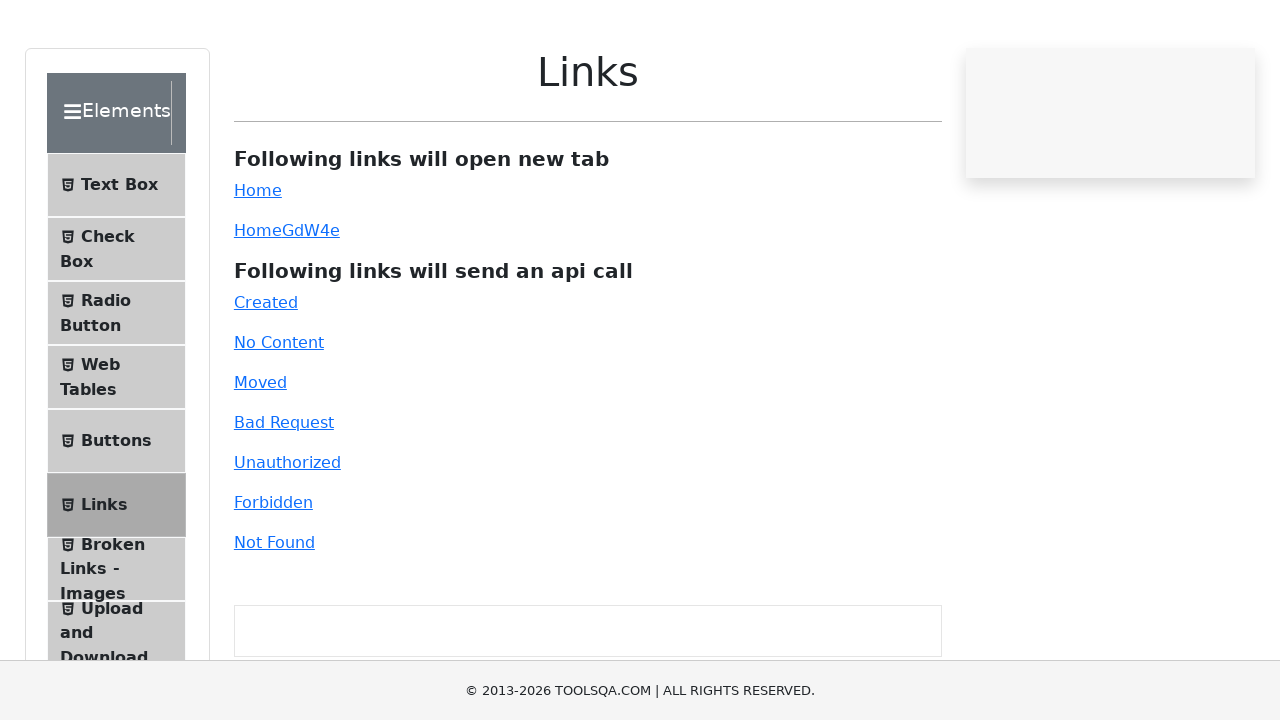

Clicked on the 'Created' link at (266, 378) on text=Created
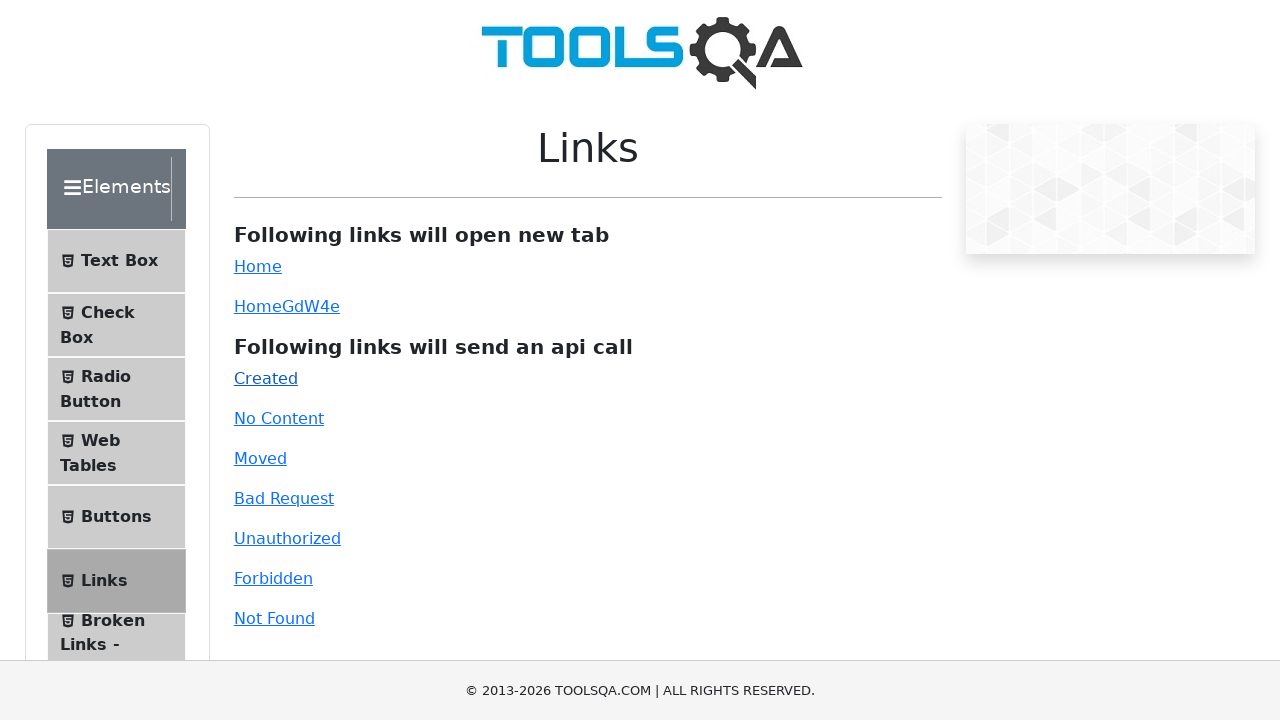

API response appeared (201 status expected)
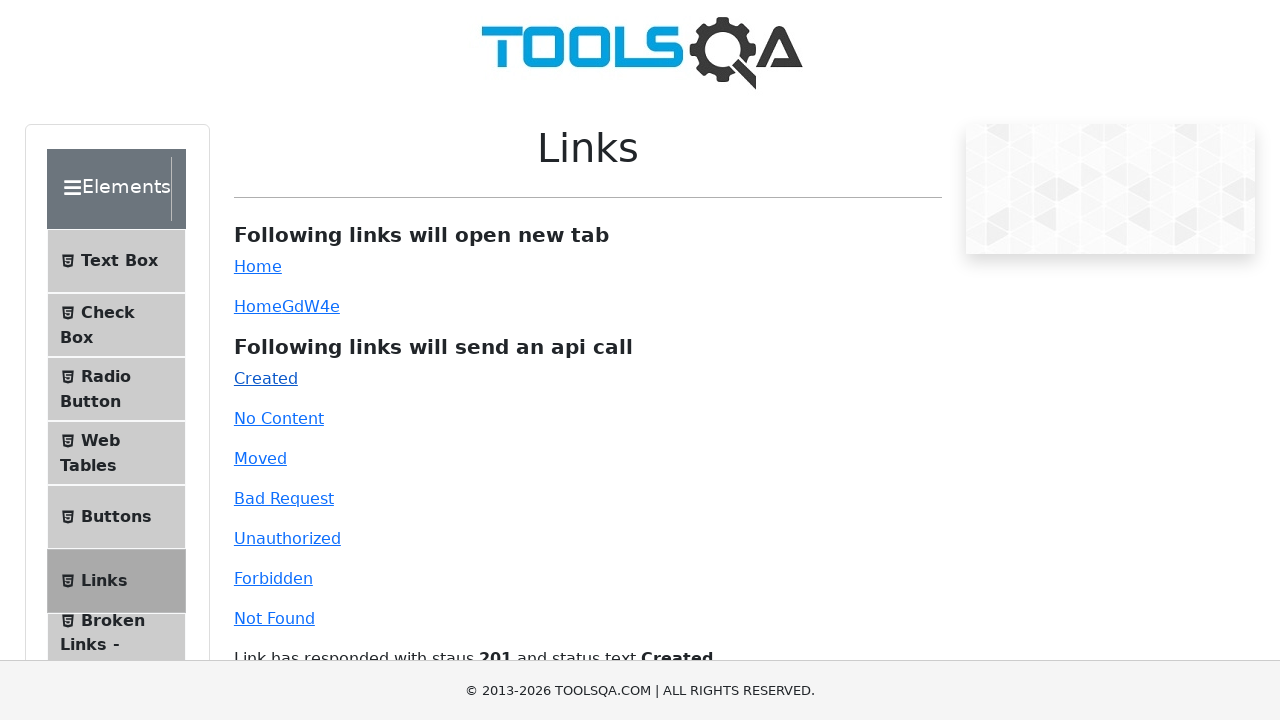

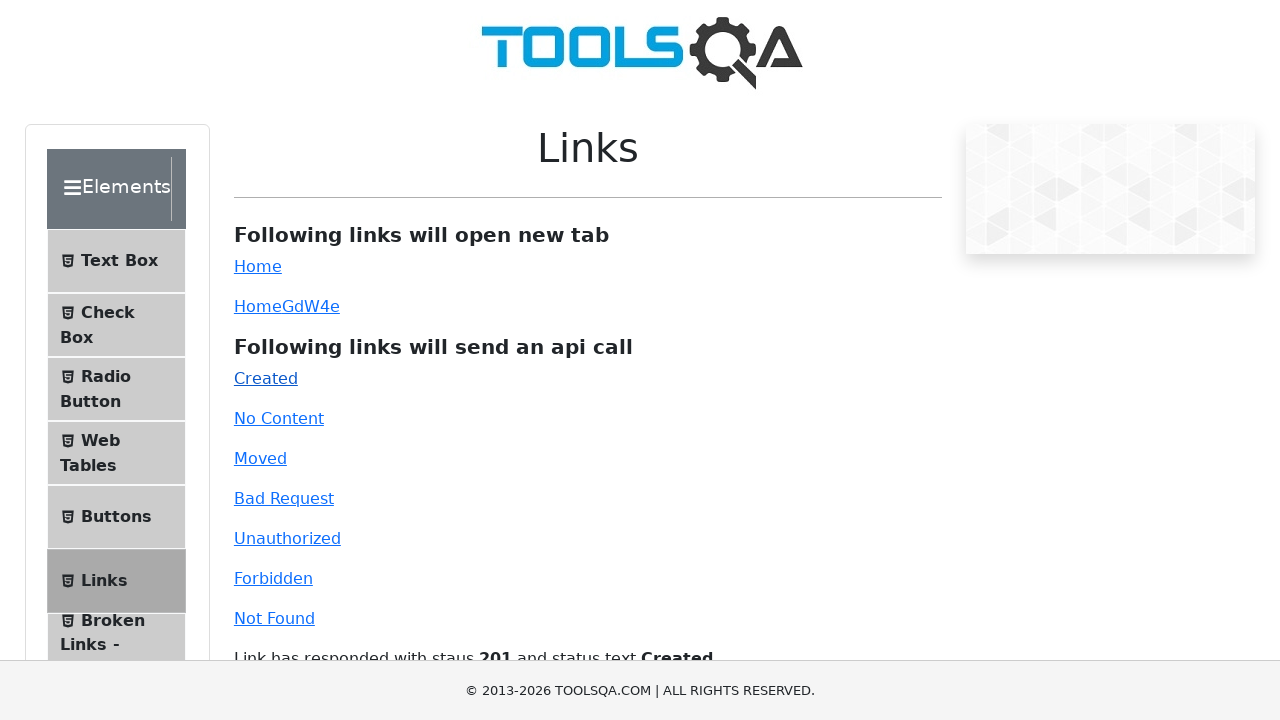